Tests interactive elements on jQuery documentation page by double-clicking a color-changing square, entering text via JavaScript, and clicking a book link

Starting URL: https://api.jquery.com/dblclick/

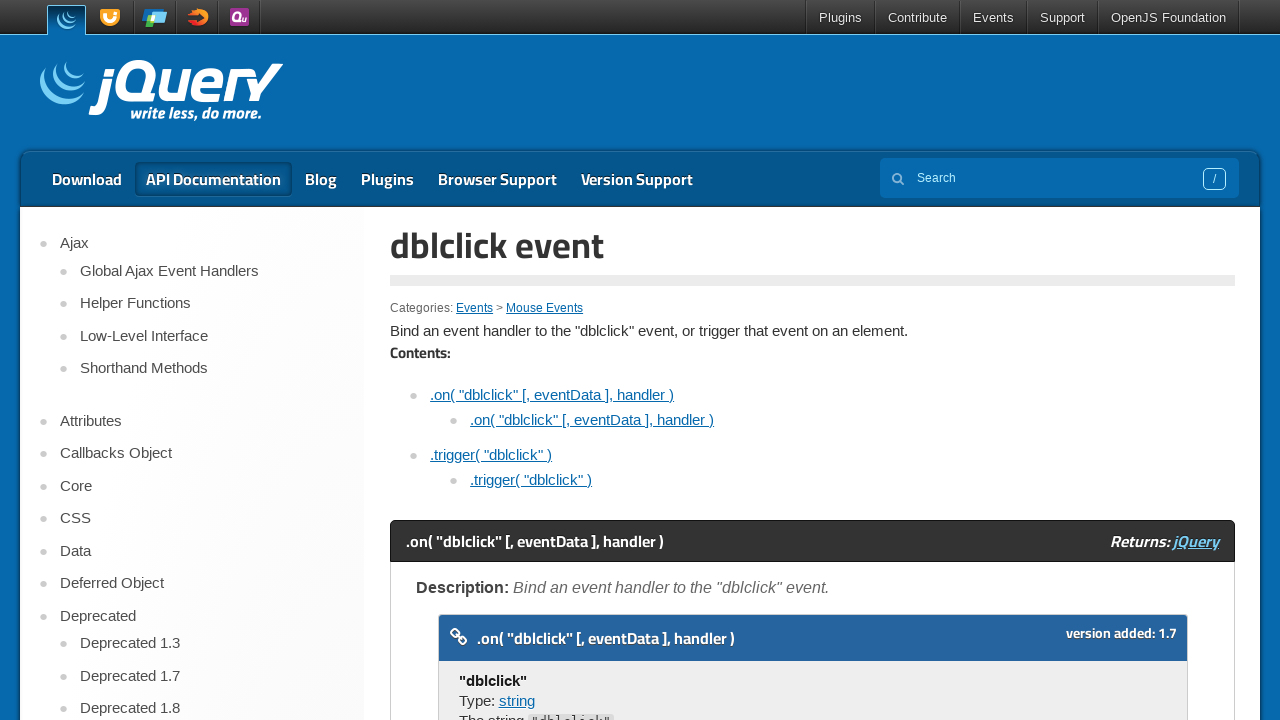

Double-clicked the blue square in iframe to change its color at (478, 360) on iframe >> nth=0 >> internal:control=enter-frame >> div
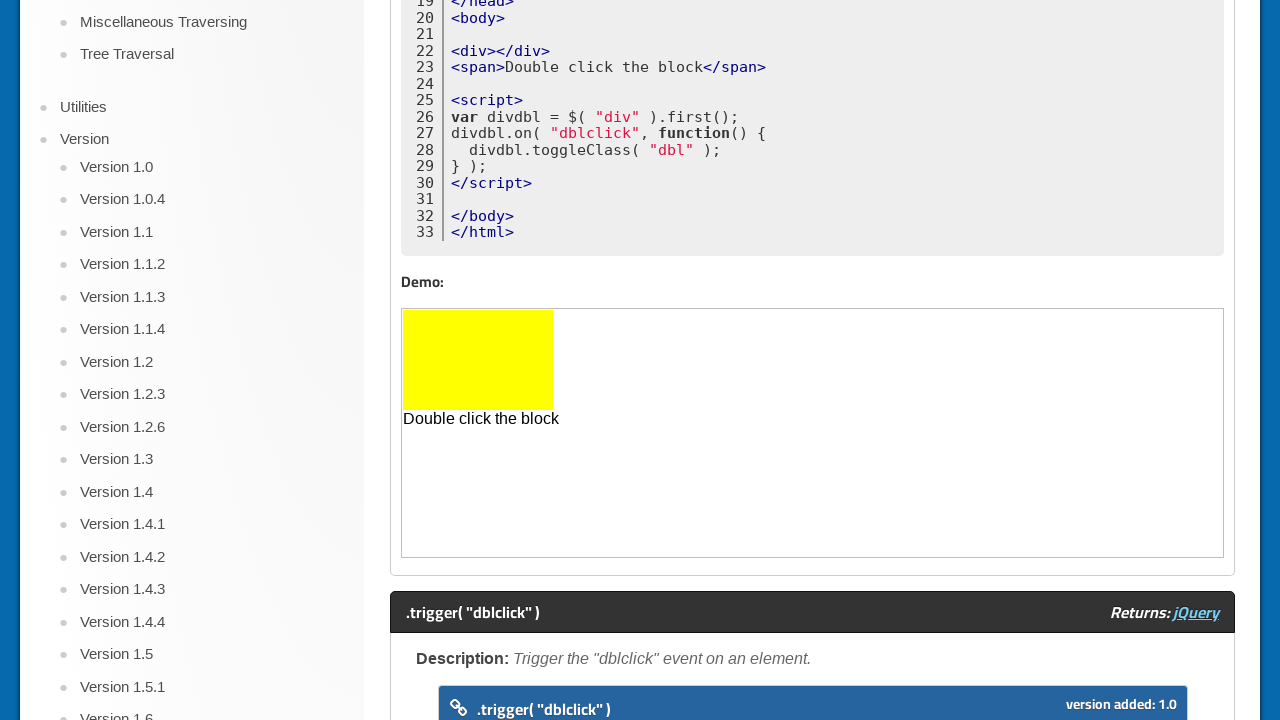

Scrolled to top of page
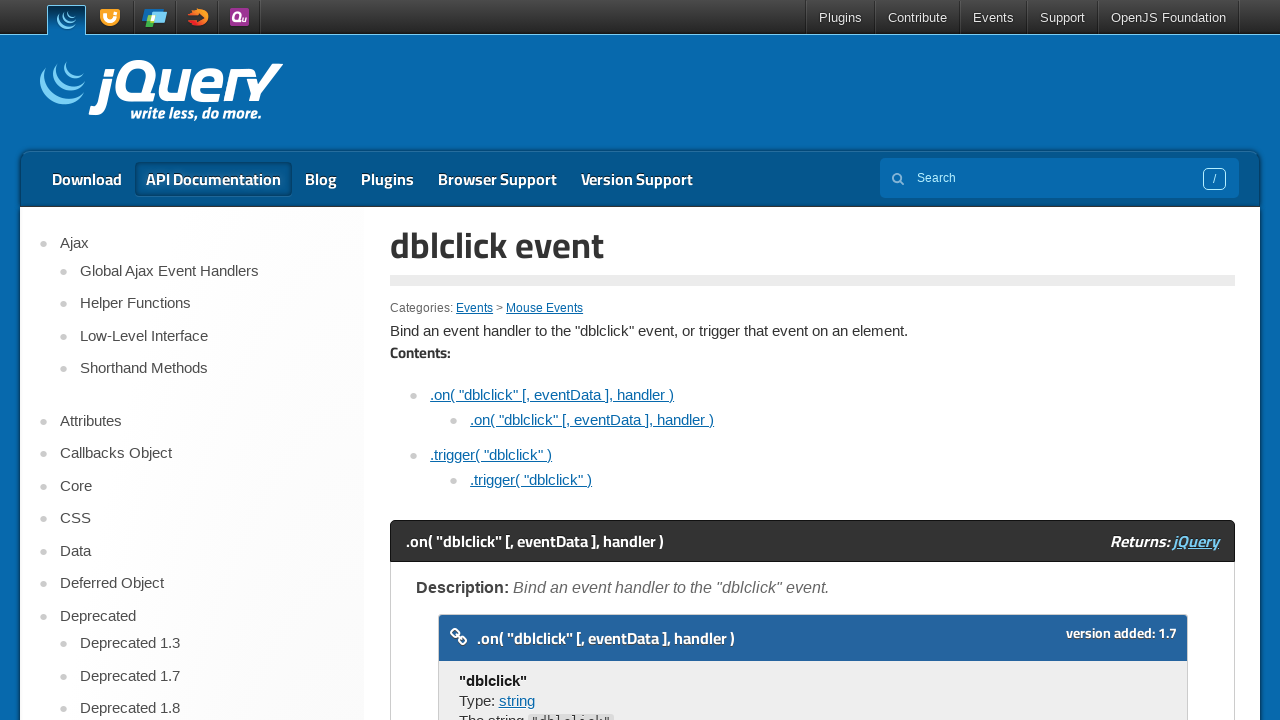

Set search field value to 'Thanks to JavascriptExecutor' via JavaScript
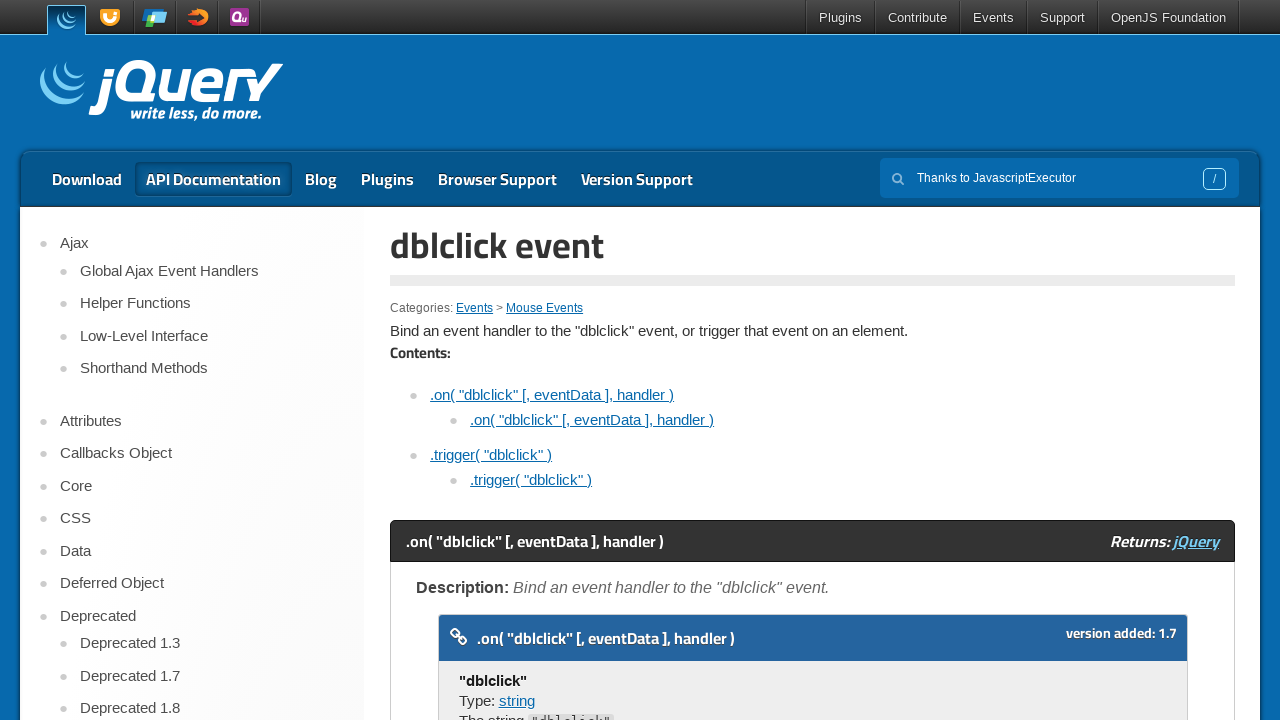

Clicked jQuery in Action book link at (640, 438) on a[href='https://www.manning.com/books/jquery-in-action-third-edition']
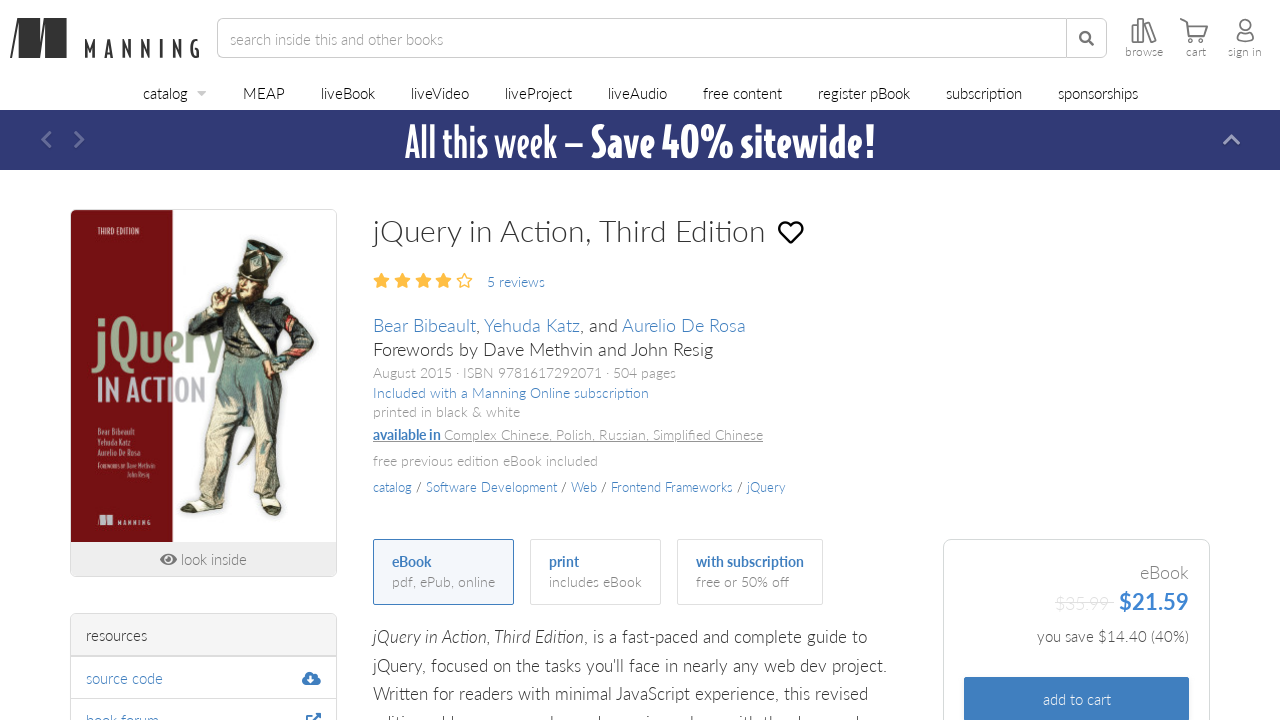

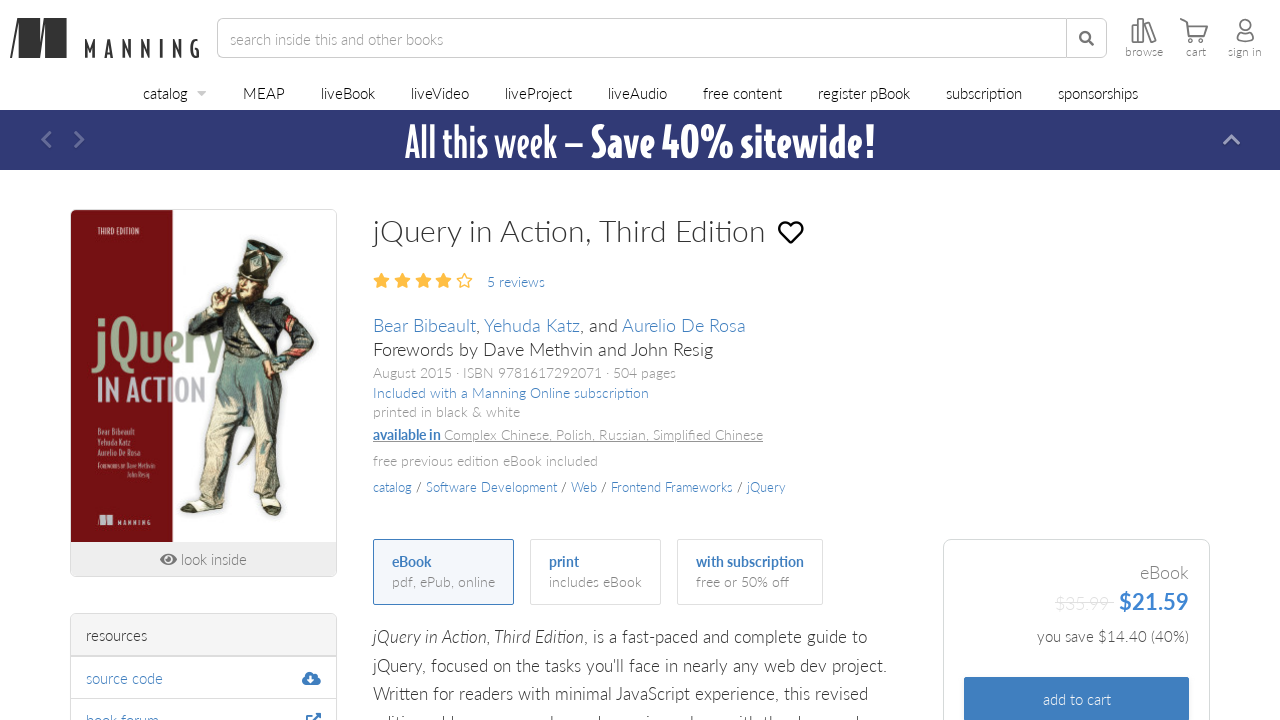